Tests alert functionality with text input by navigating to the alert with textbox section, triggering an alert prompt, entering text, and accepting it

Starting URL: http://demo.automationtesting.in/Alerts.html

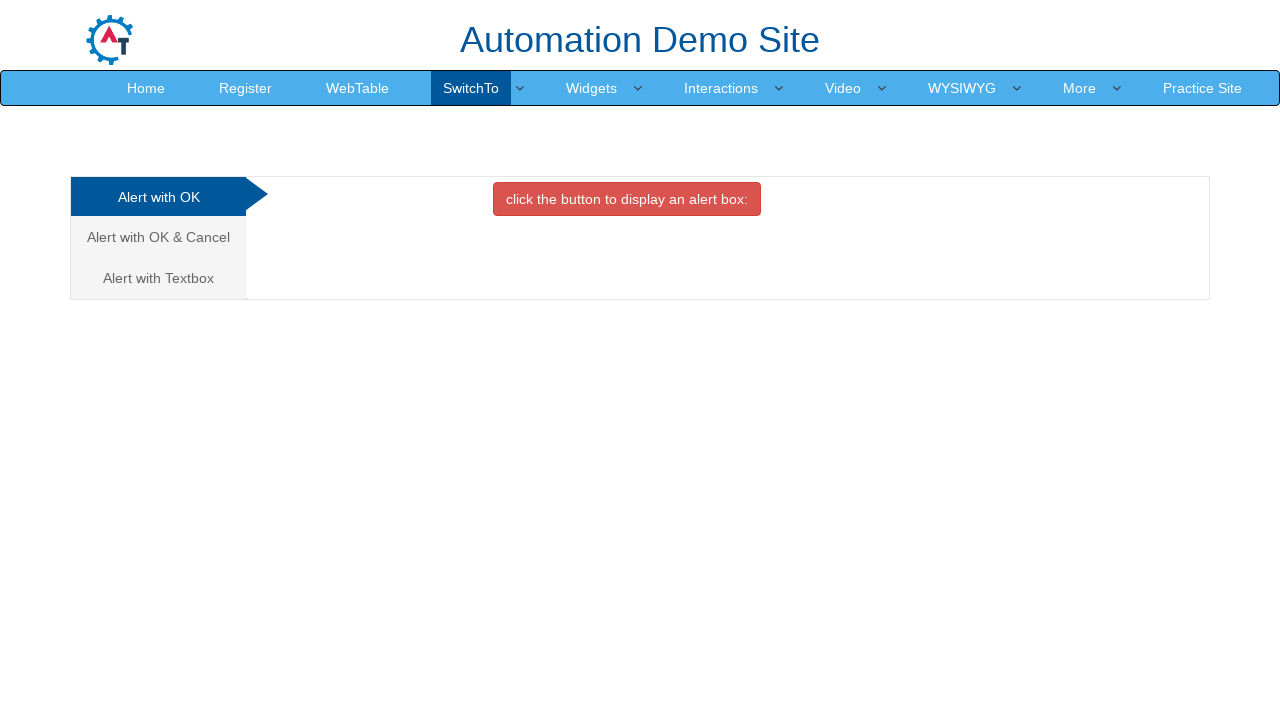

Clicked on 'Alert with Textbox' tab at (158, 278) on xpath=//a[text()='Alert with Textbox ']
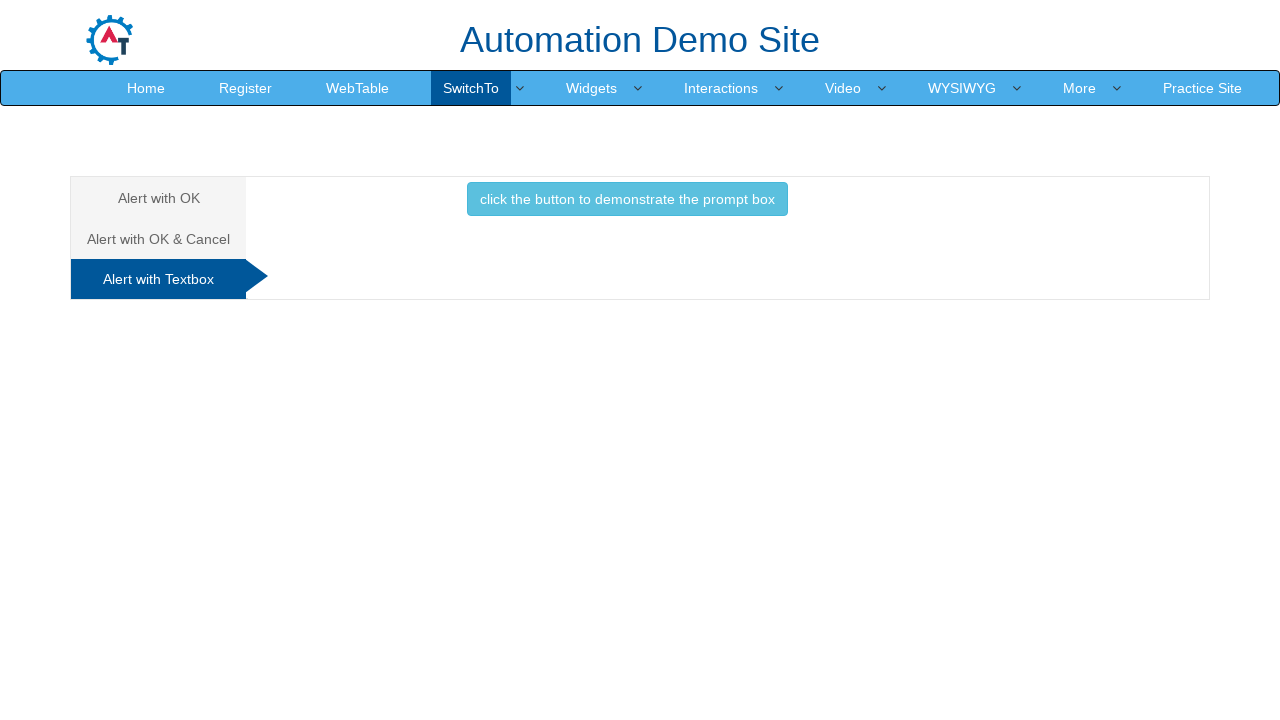

Clicked button to trigger prompt alert at (627, 199) on xpath=//button[@class='btn btn-info']
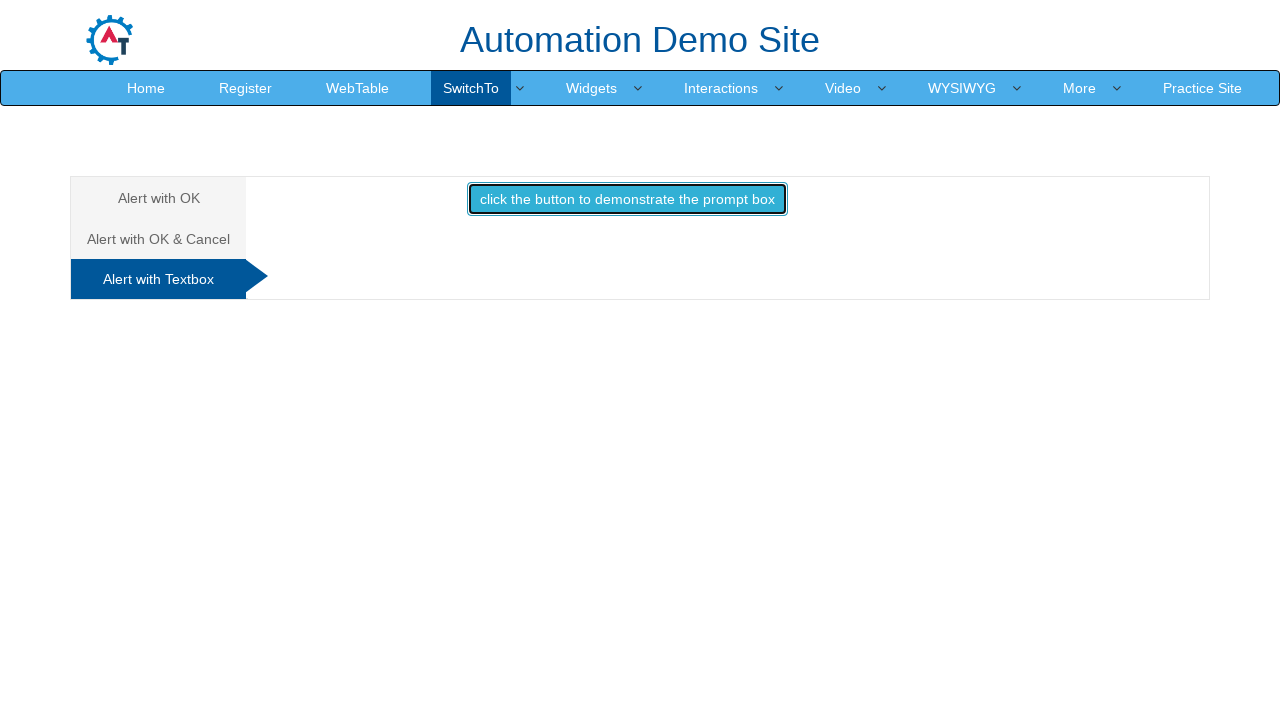

Set up dialog handler to accept prompt with text 'jayaselvam'
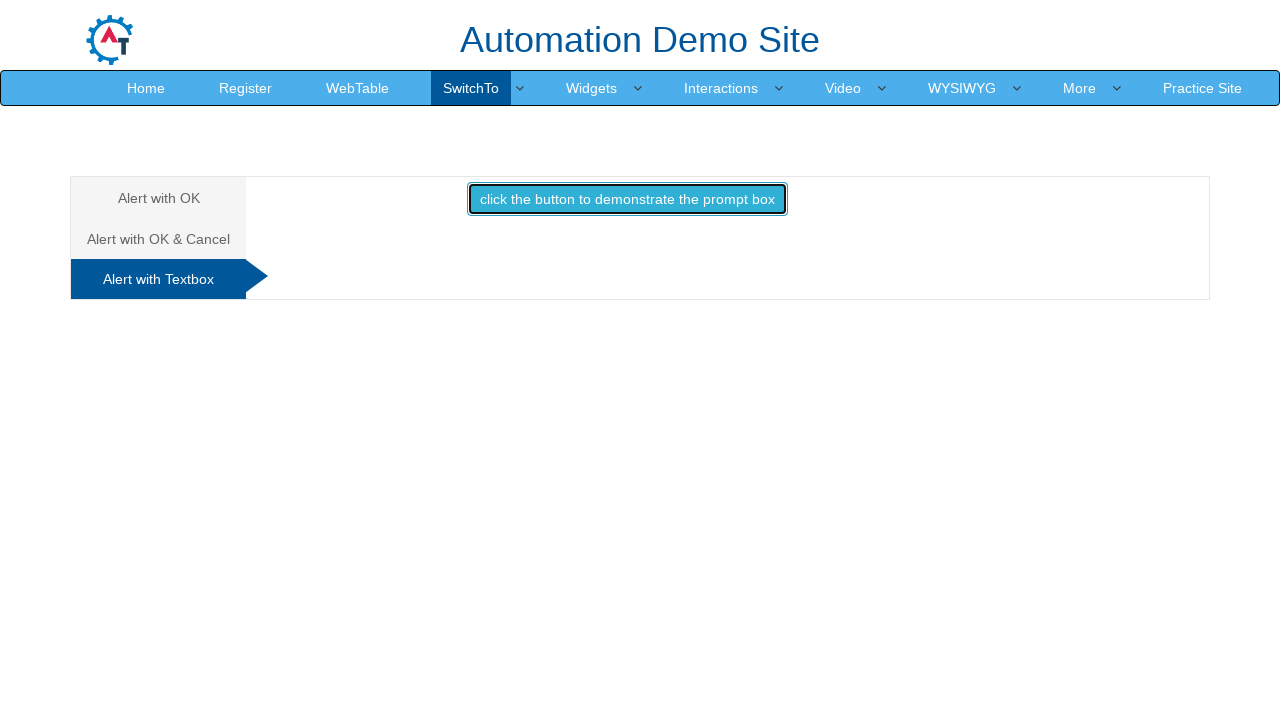

Re-clicked button to trigger the dialog and accept it with entered text at (627, 199) on xpath=//button[@class='btn btn-info']
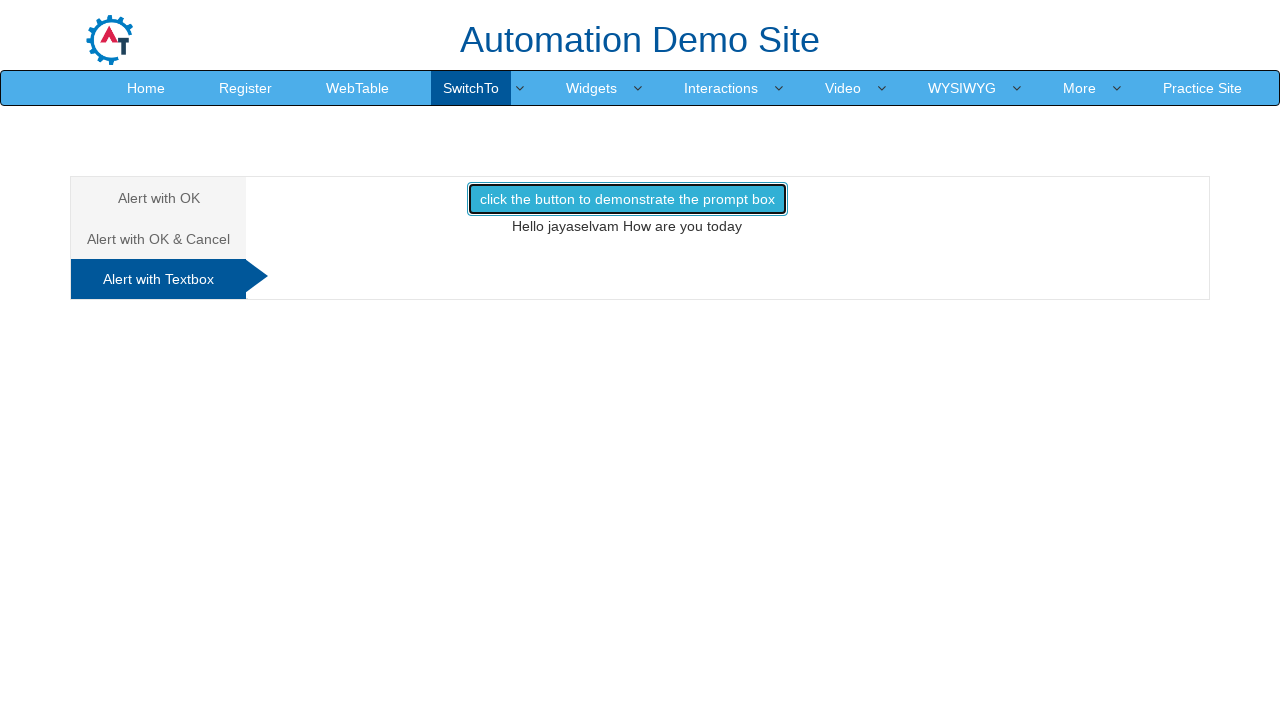

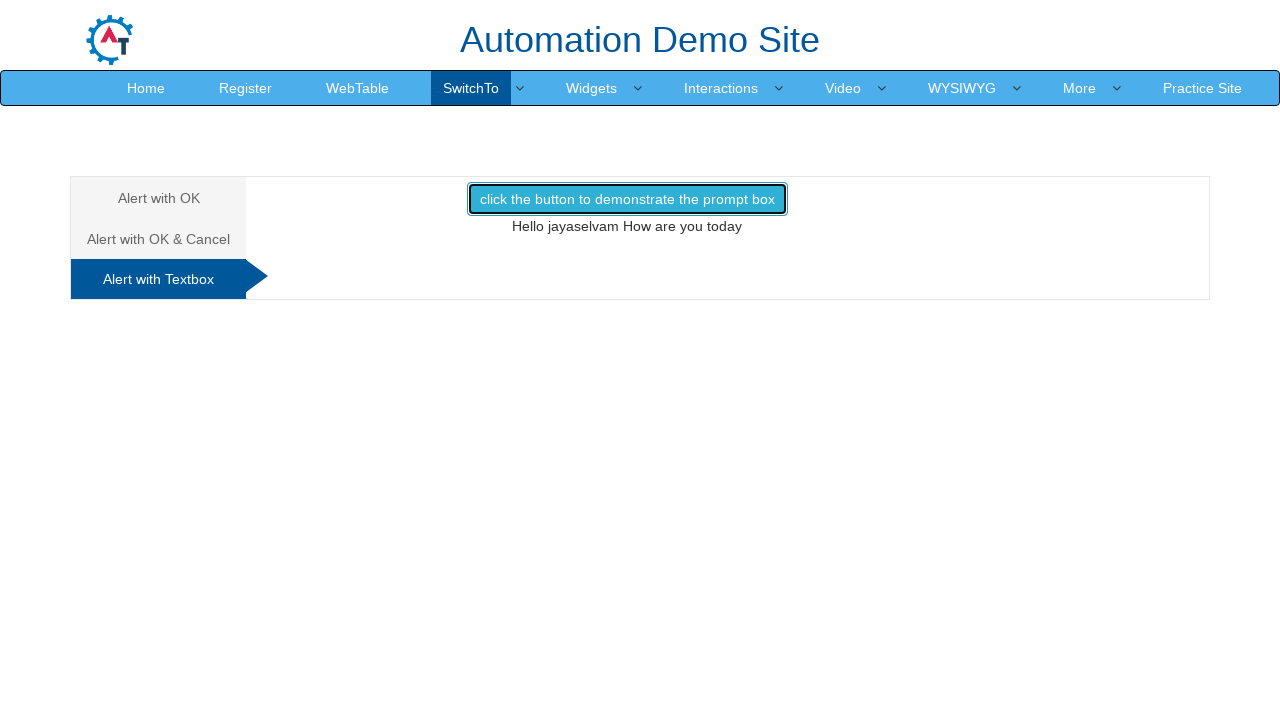